Tests dynamic content loading by clicking a start button and waiting for hidden text to become visible

Starting URL: https://the-internet.herokuapp.com/dynamic_loading/1

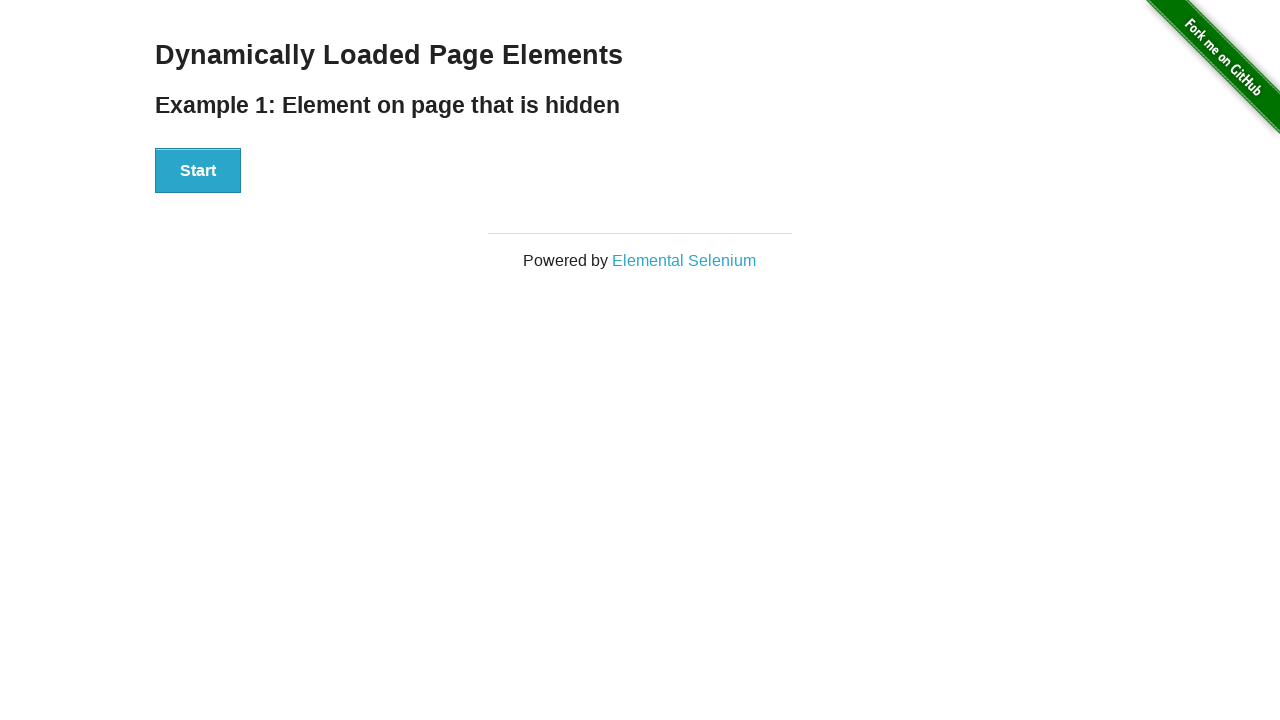

Clicked the Start button to trigger dynamic content loading at (198, 171) on xpath=//button[text()='Start']
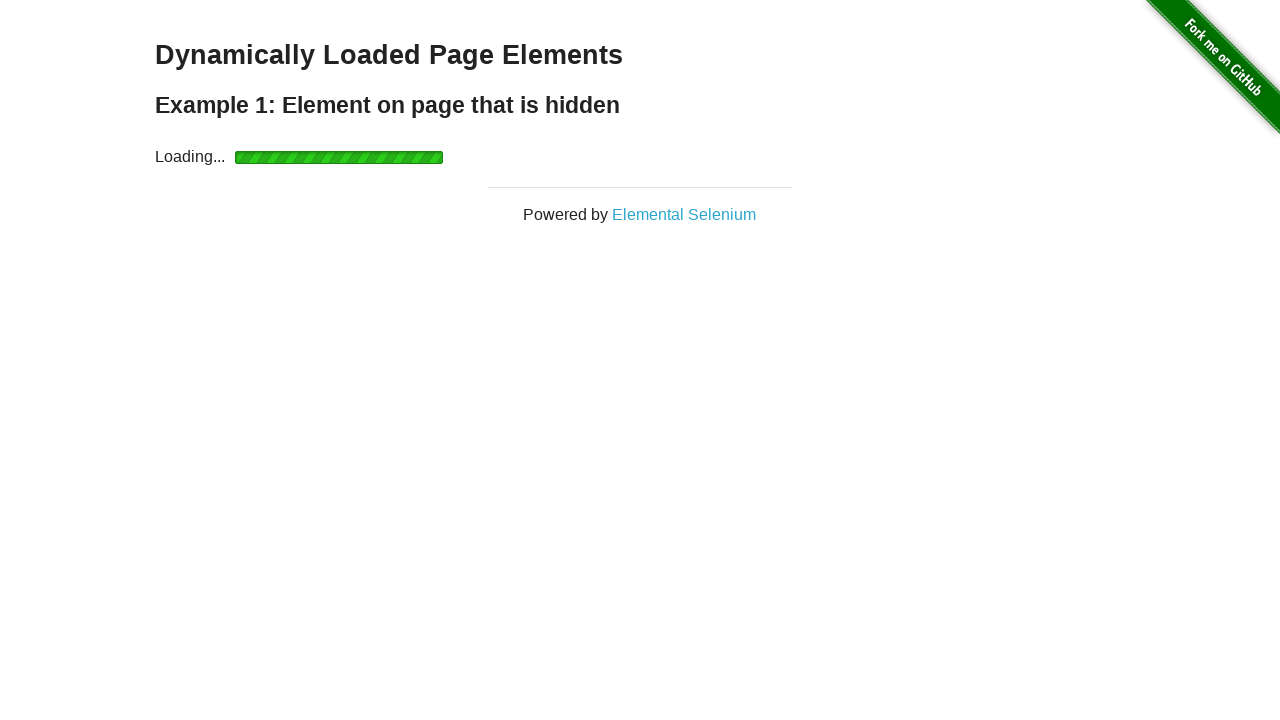

Waited for 'Hello World!' text to become visible
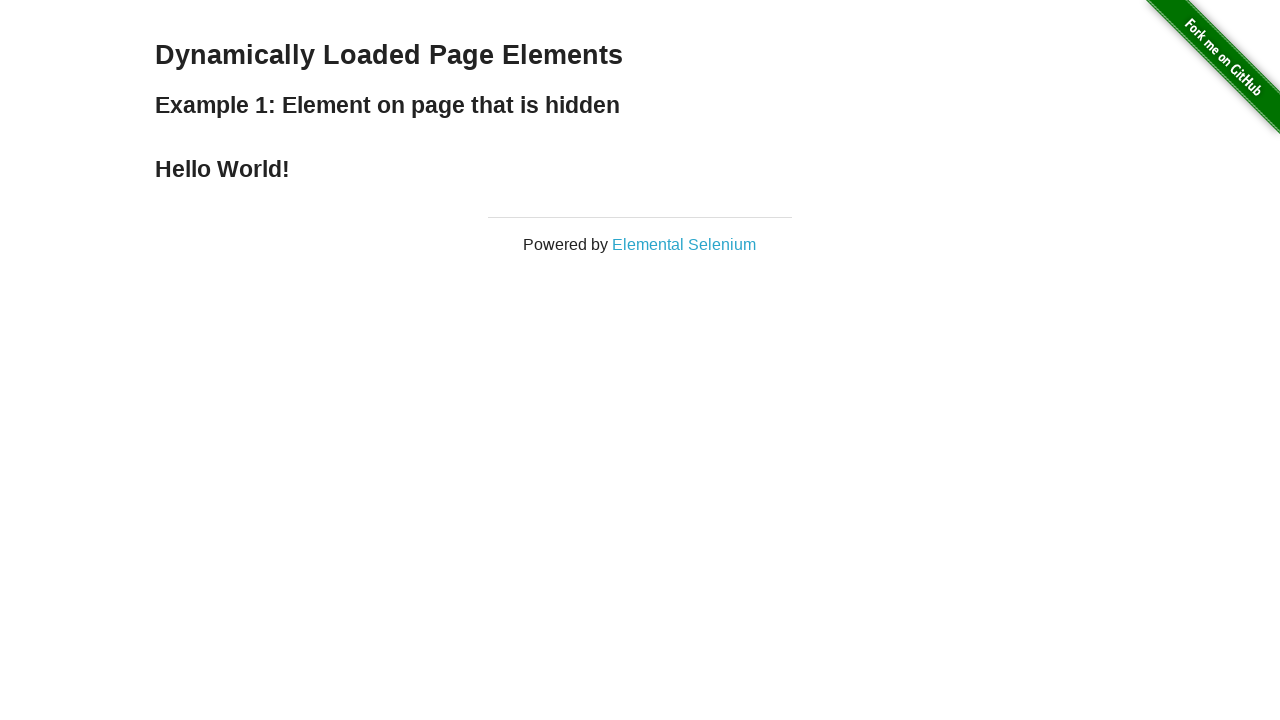

Located the 'Hello World!' element
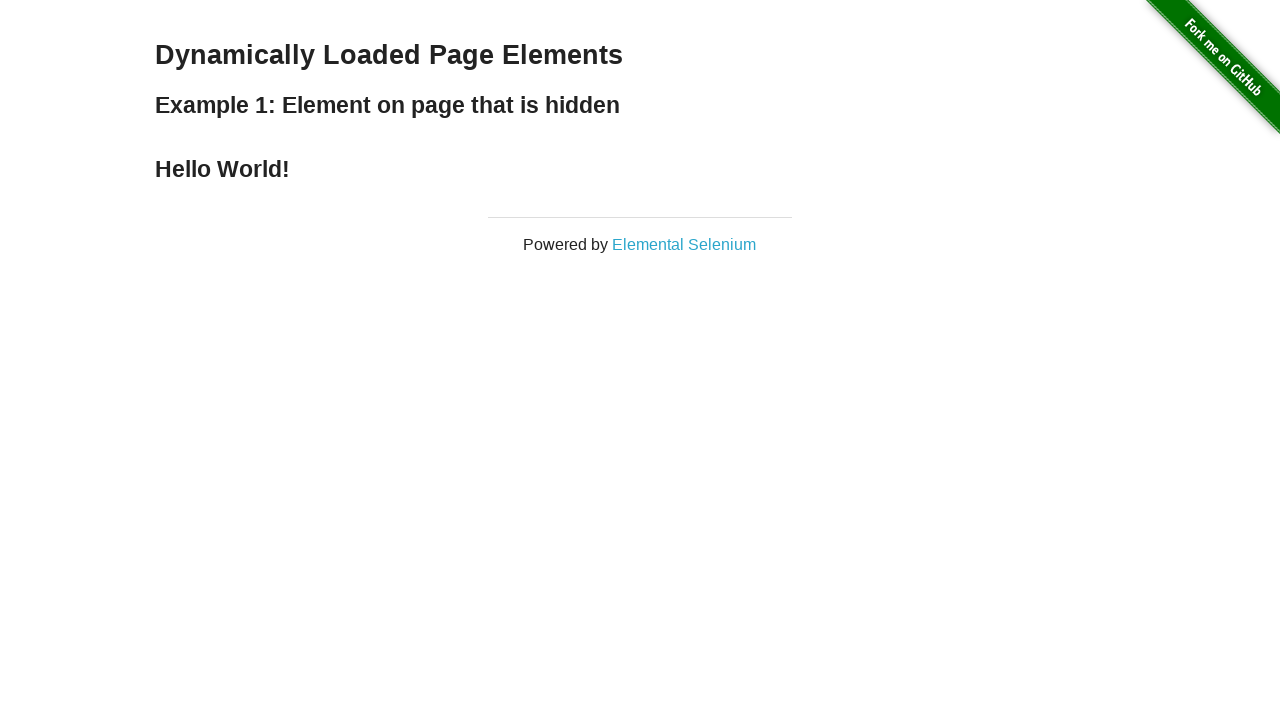

Verified that the element contains 'Hello World!' text
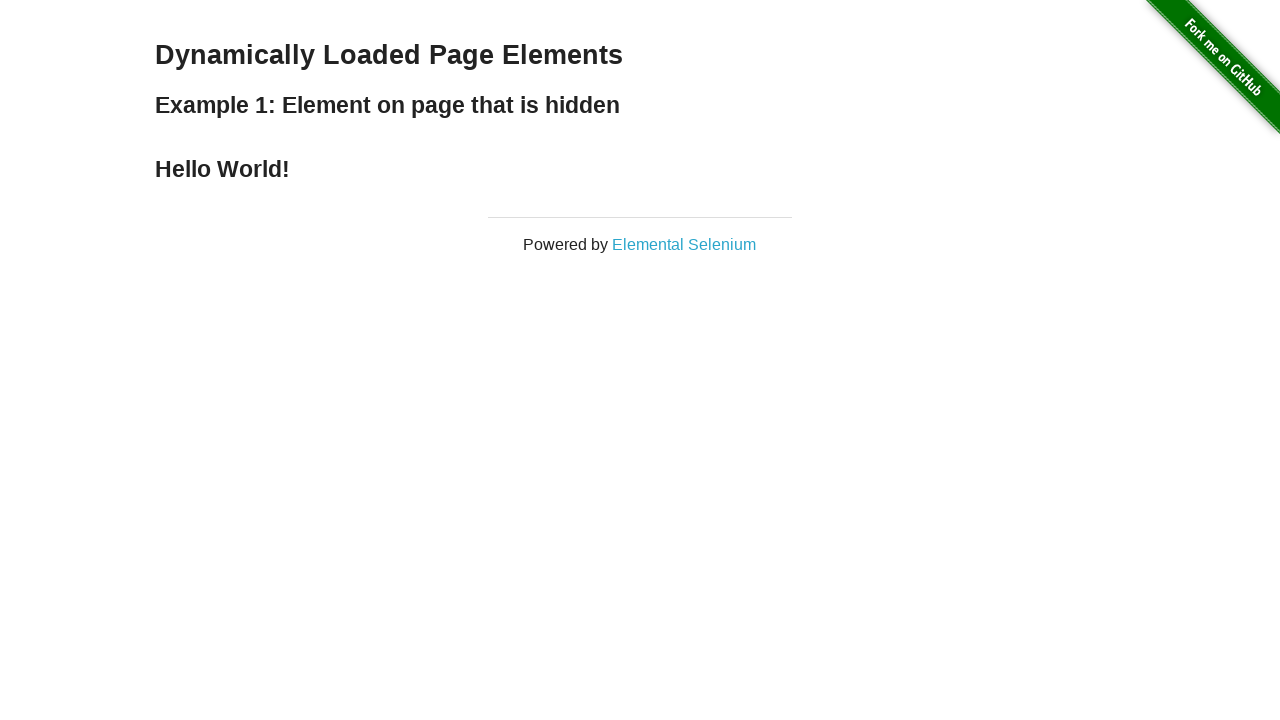

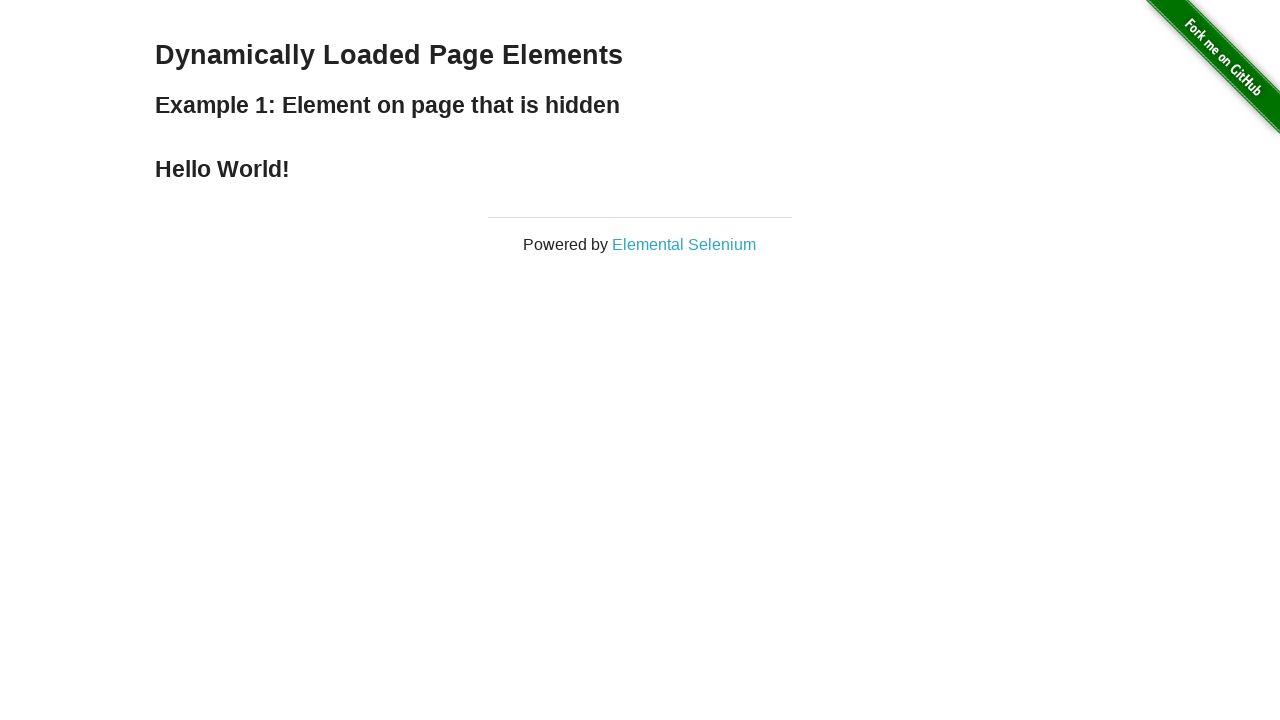